Tests multiple window handling by clicking a link that opens a new window, switching to the new window to verify its content, and then switching back to the original window to verify it remains accessible.

Starting URL: https://the-internet.herokuapp.com/windows

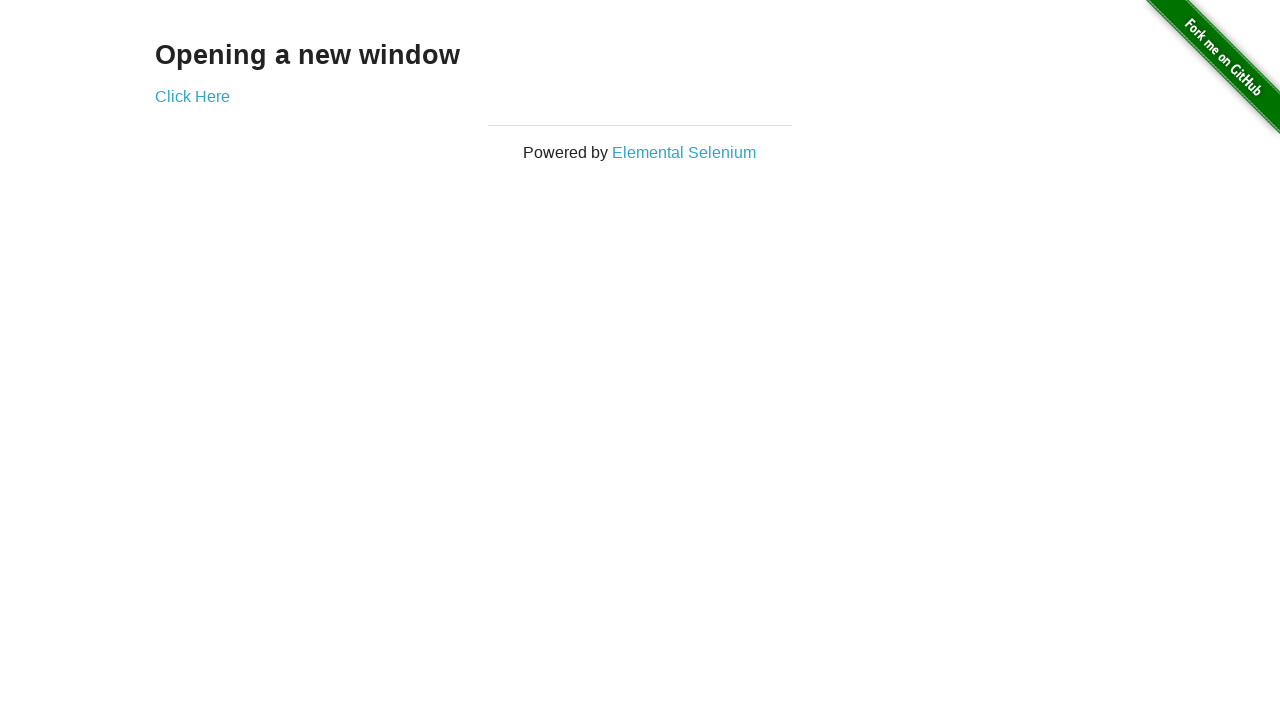

Waited for h3 element to load on initial page
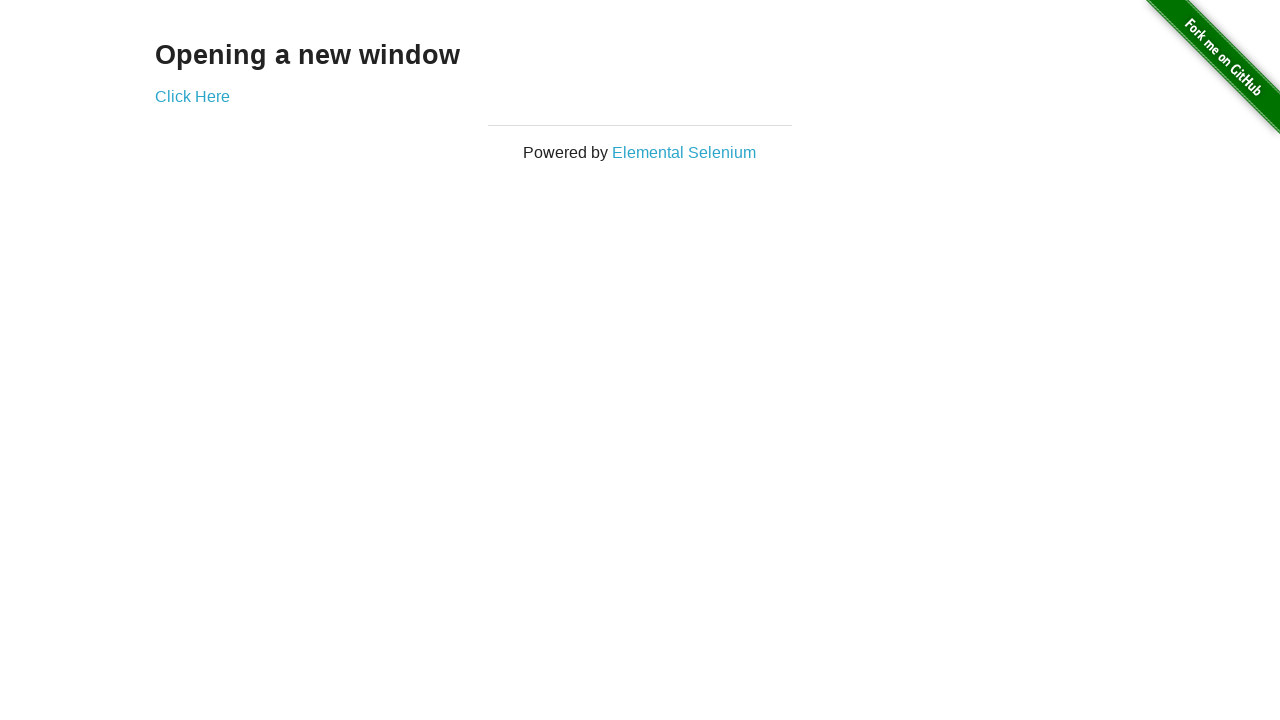

Verified h3 text is 'Opening a new window'
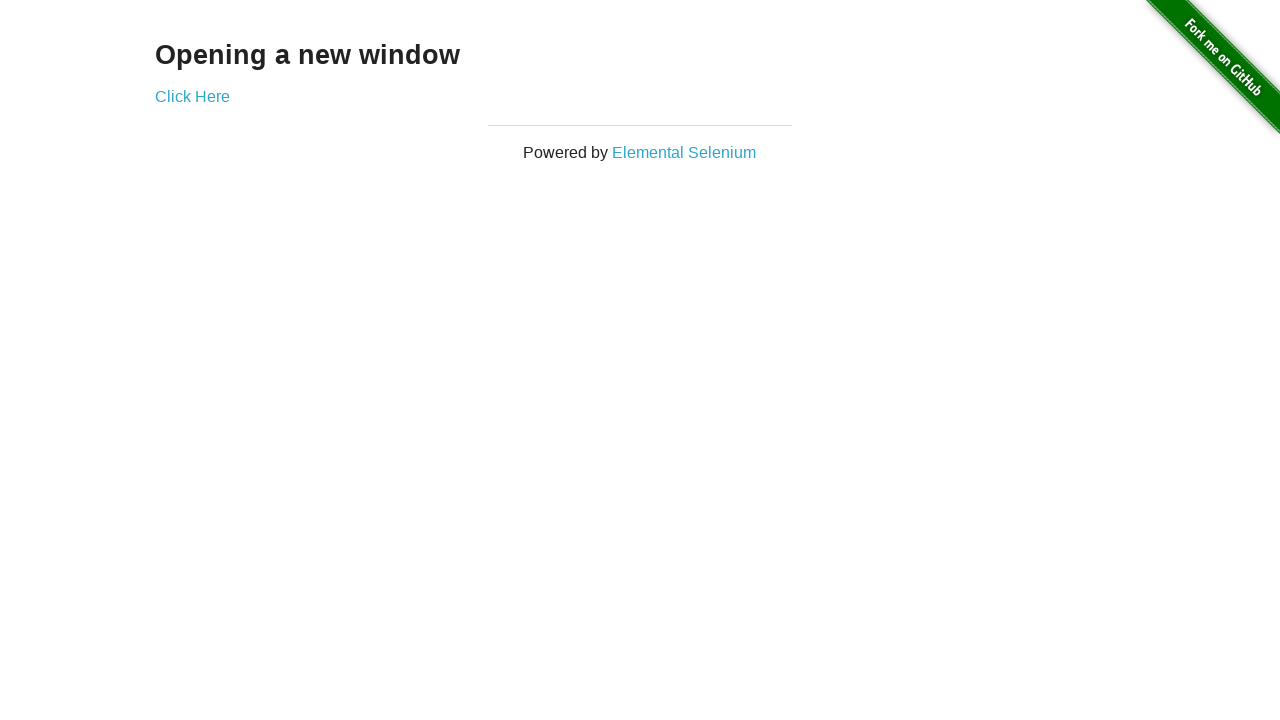

Verified initial page title is 'The Internet'
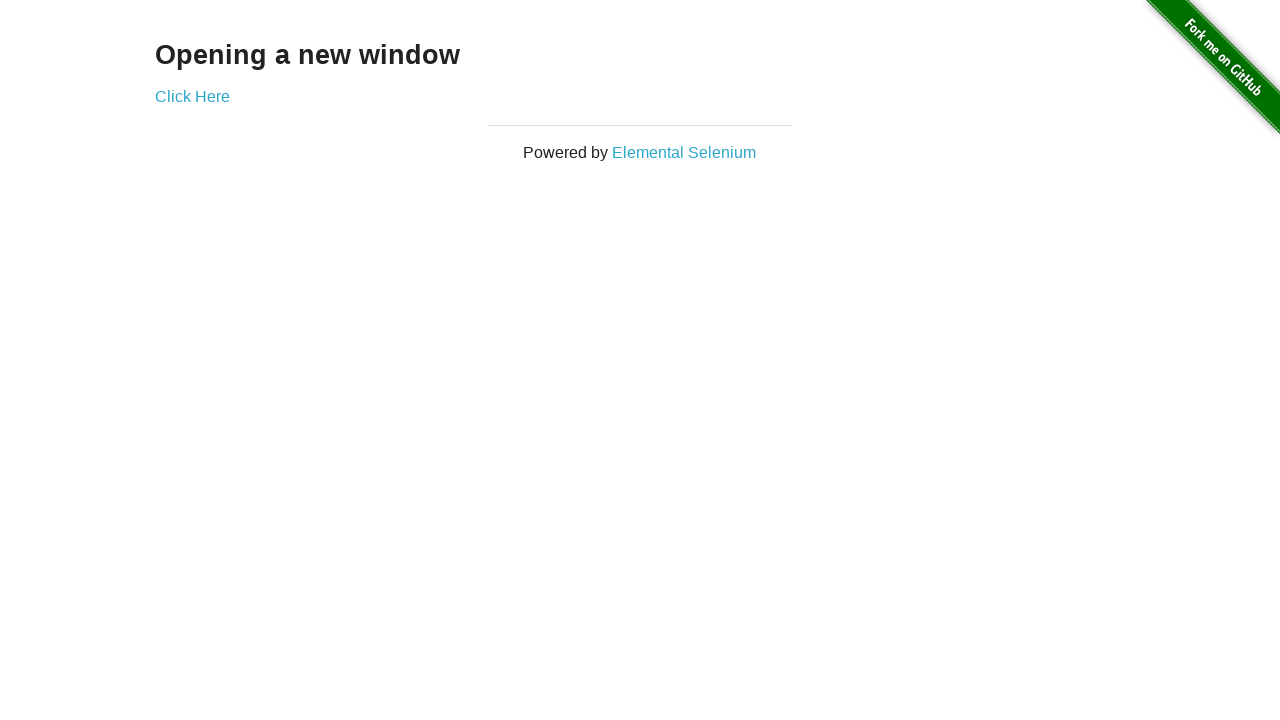

Clicked 'Click Here' link to open new window at (192, 96) on text=Click Here
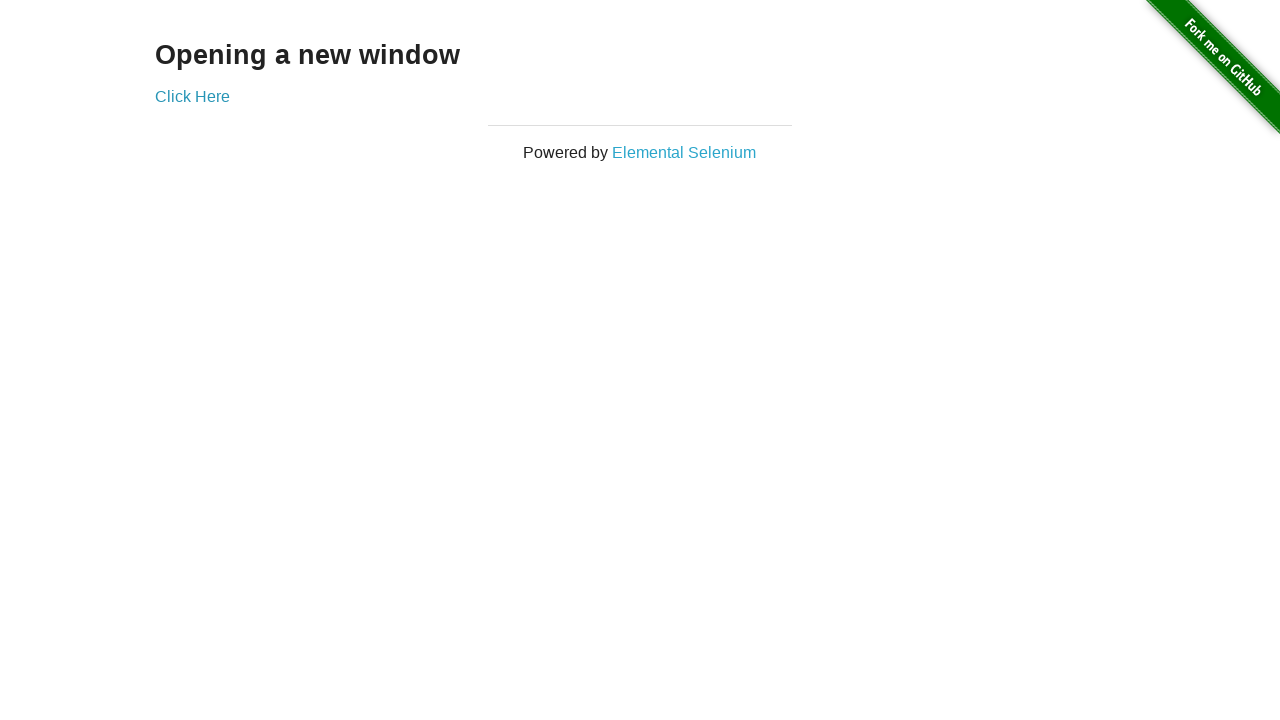

Waited for new window page to load
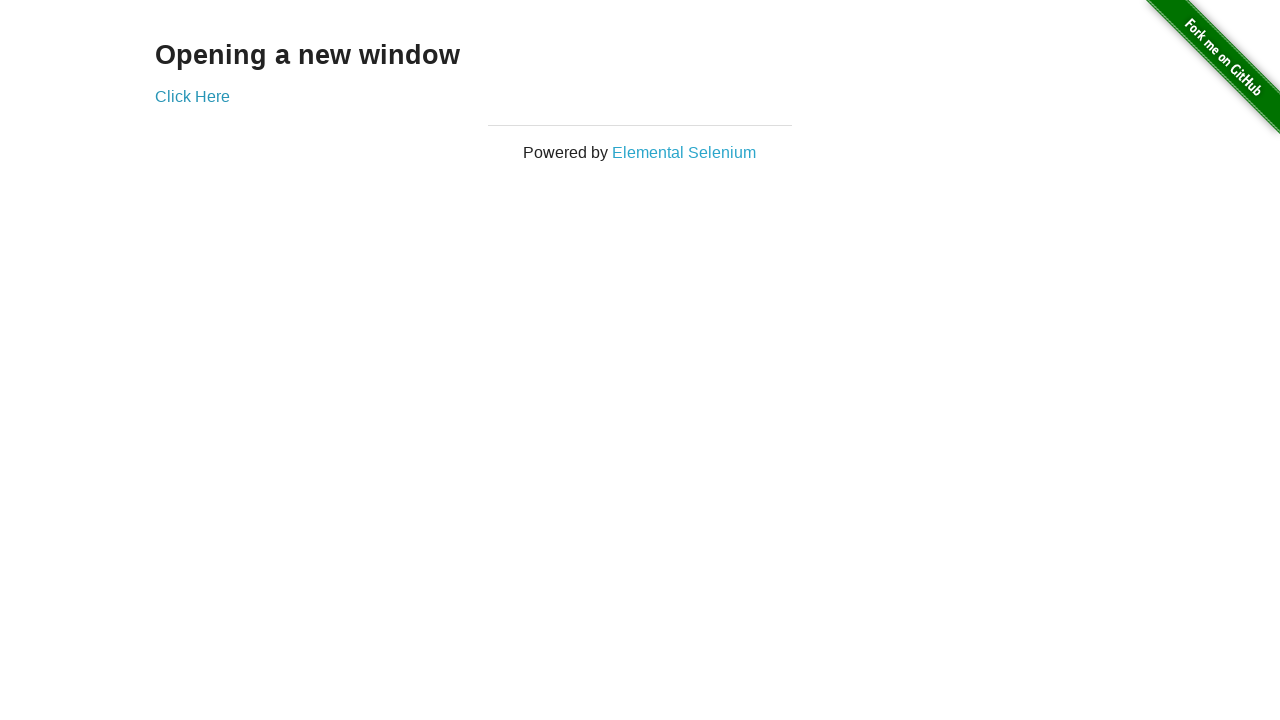

Verified new window title is 'New Window'
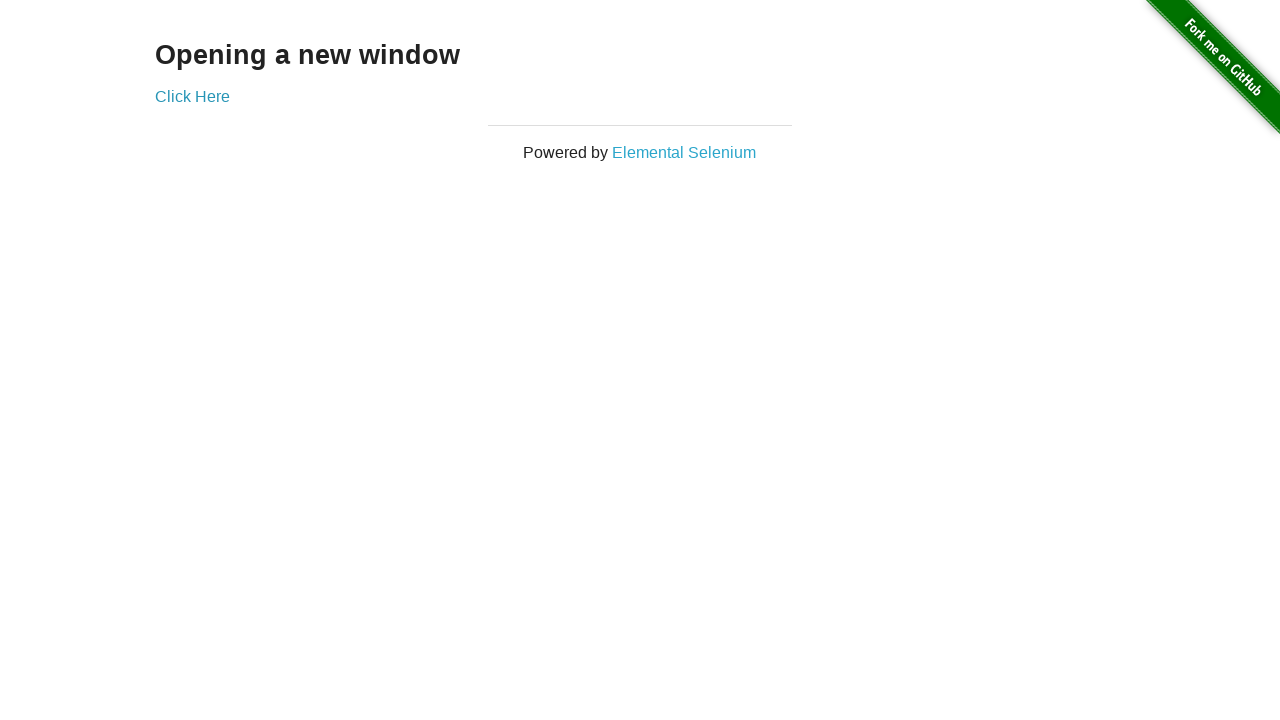

Verified new window h3 text is 'New Window'
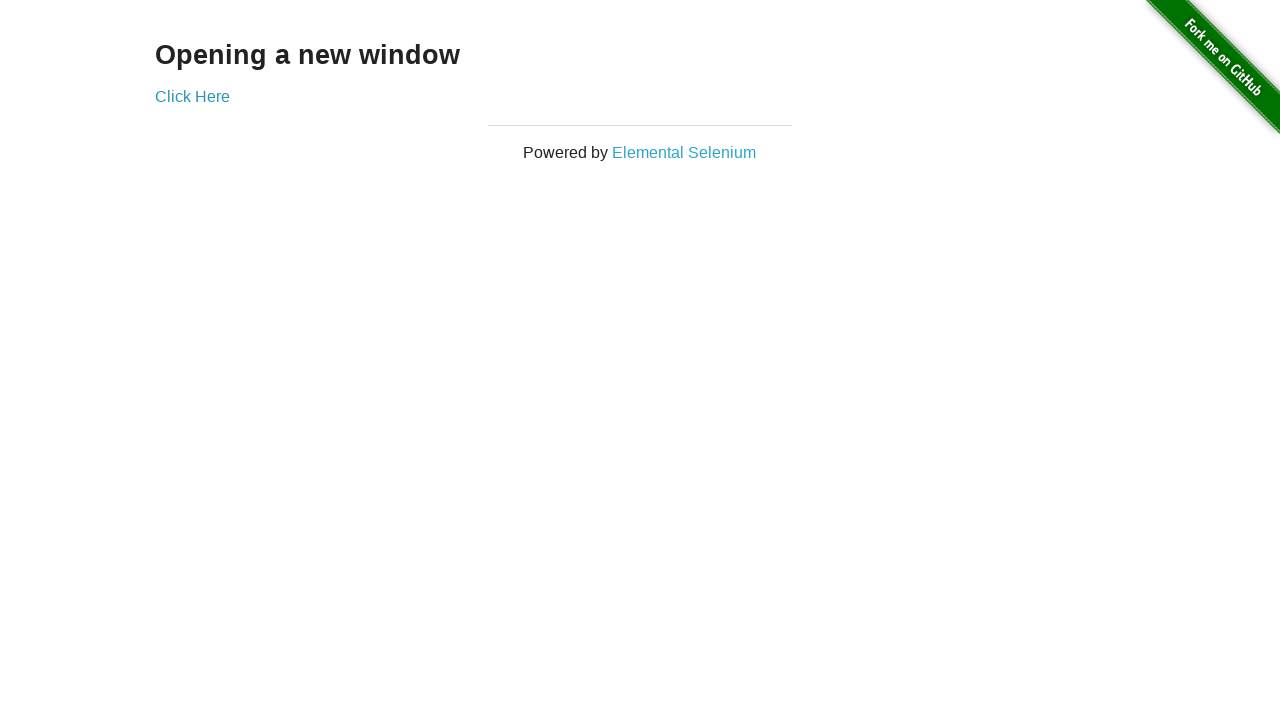

Switched focus back to original window
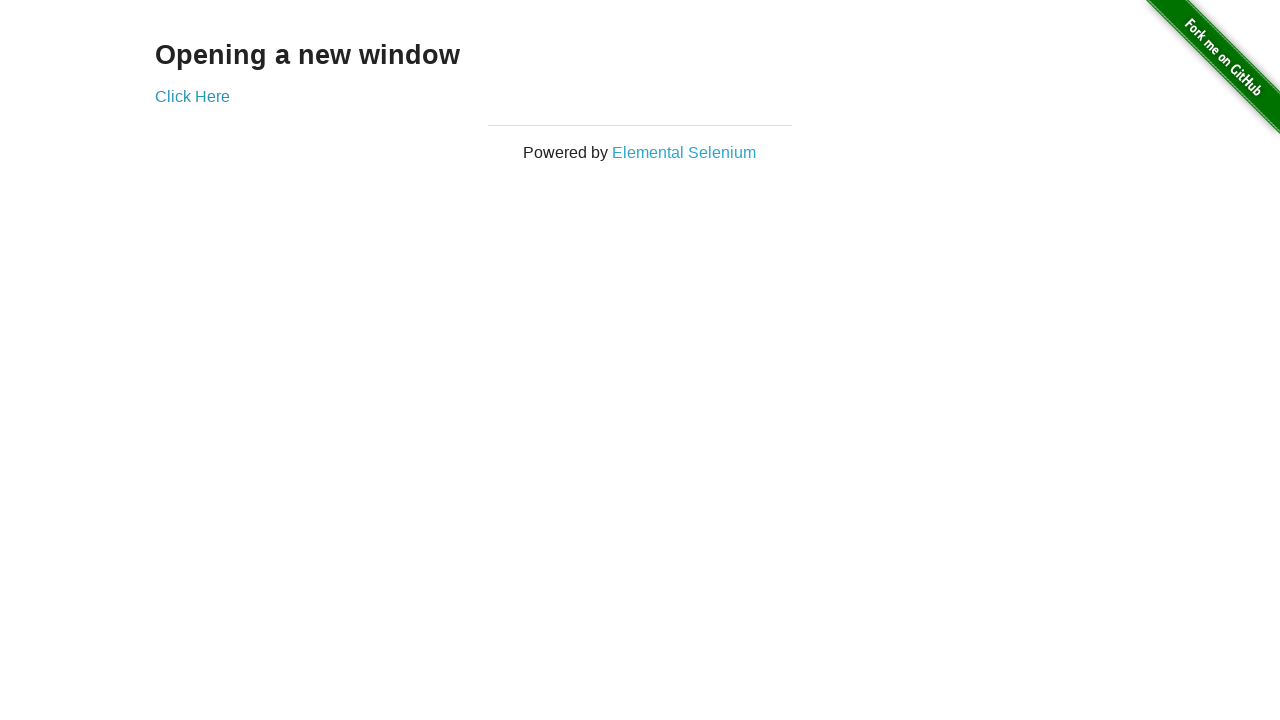

Verified original page title is still 'The Internet'
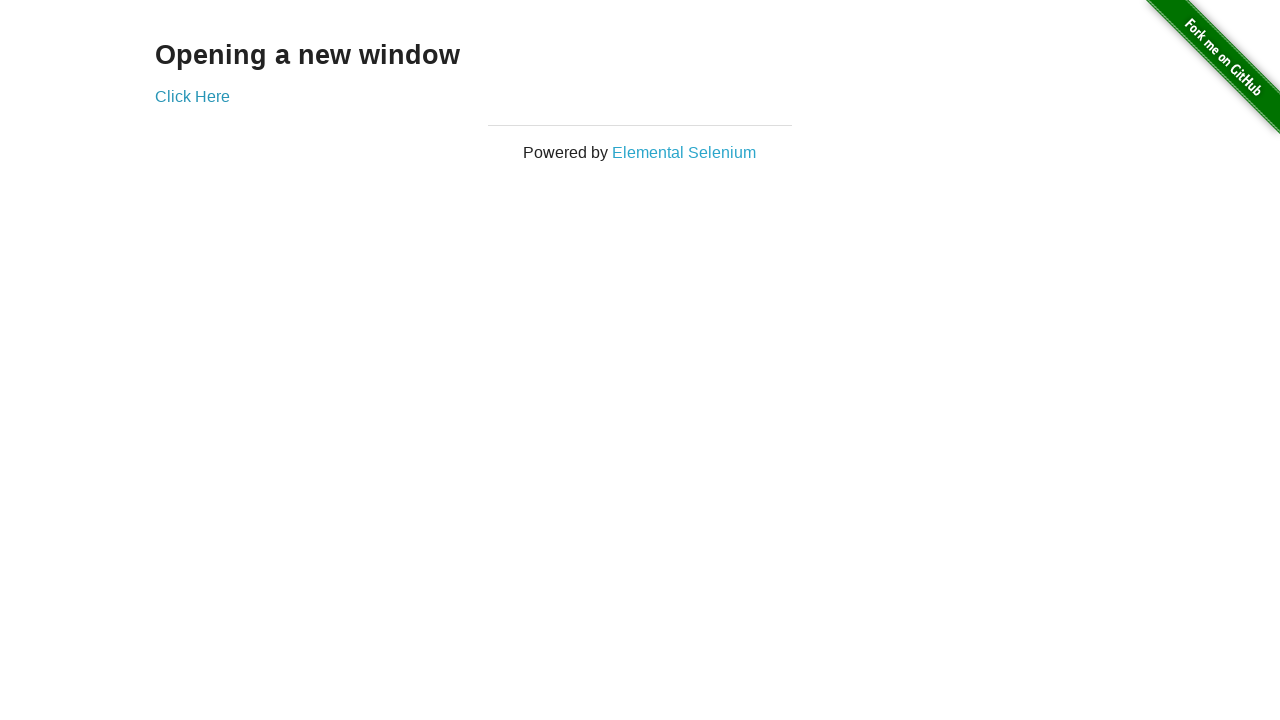

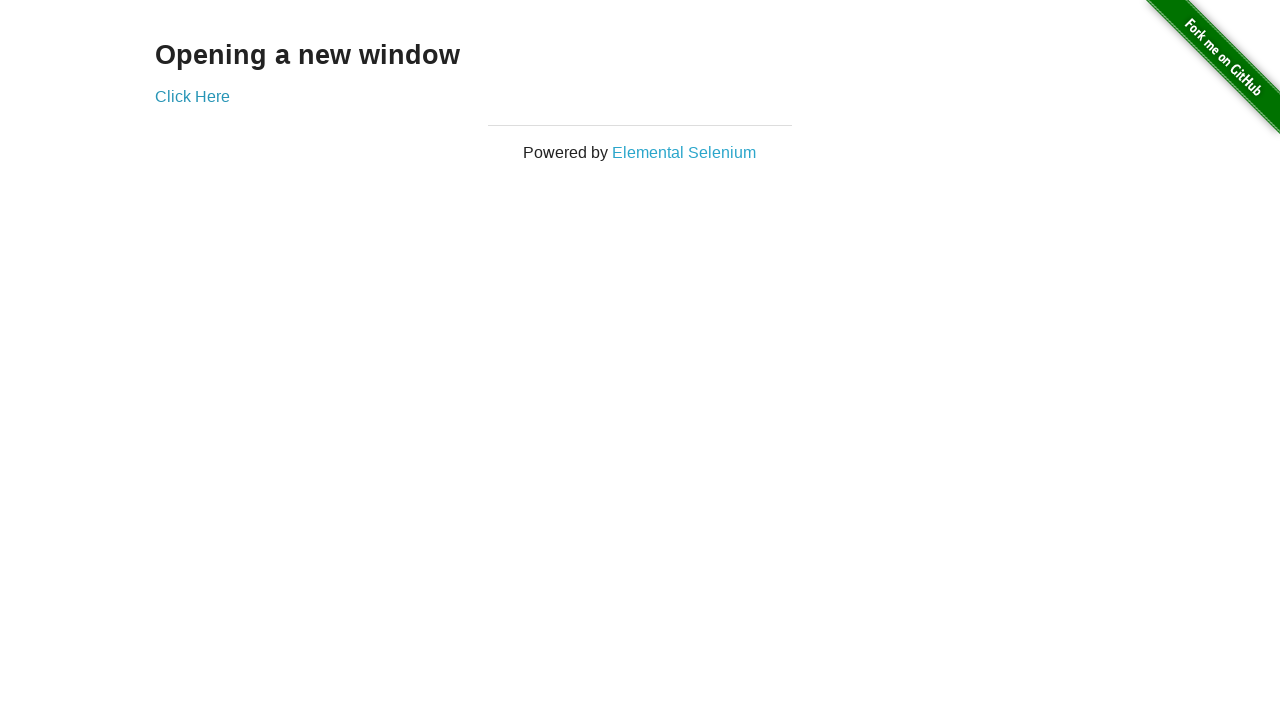